Tests checkbox selection functionality by clicking on Red, Blue, and Orange checkboxes and verifying they are selected

Starting URL: https://selenium08.blogspot.com/2019/07/check-box-and-radio-buttons.html

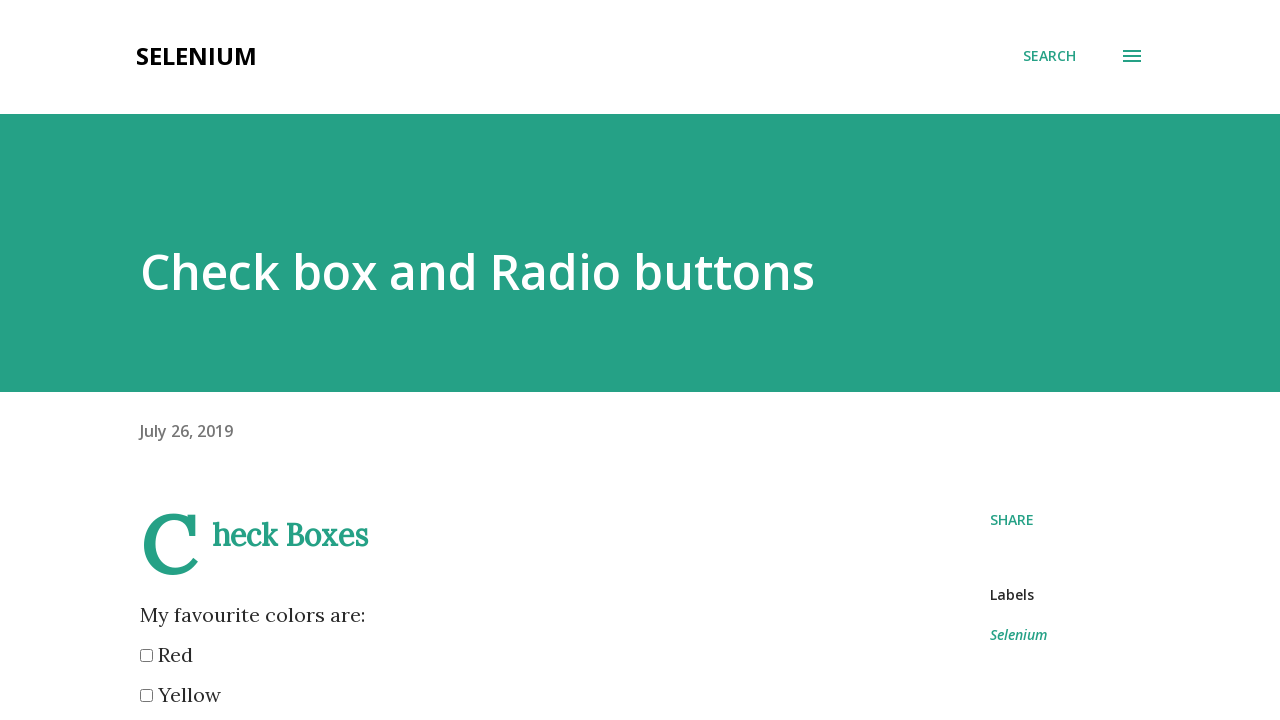

Clicked Red checkbox at (146, 656) on input[name='color'][value='red']
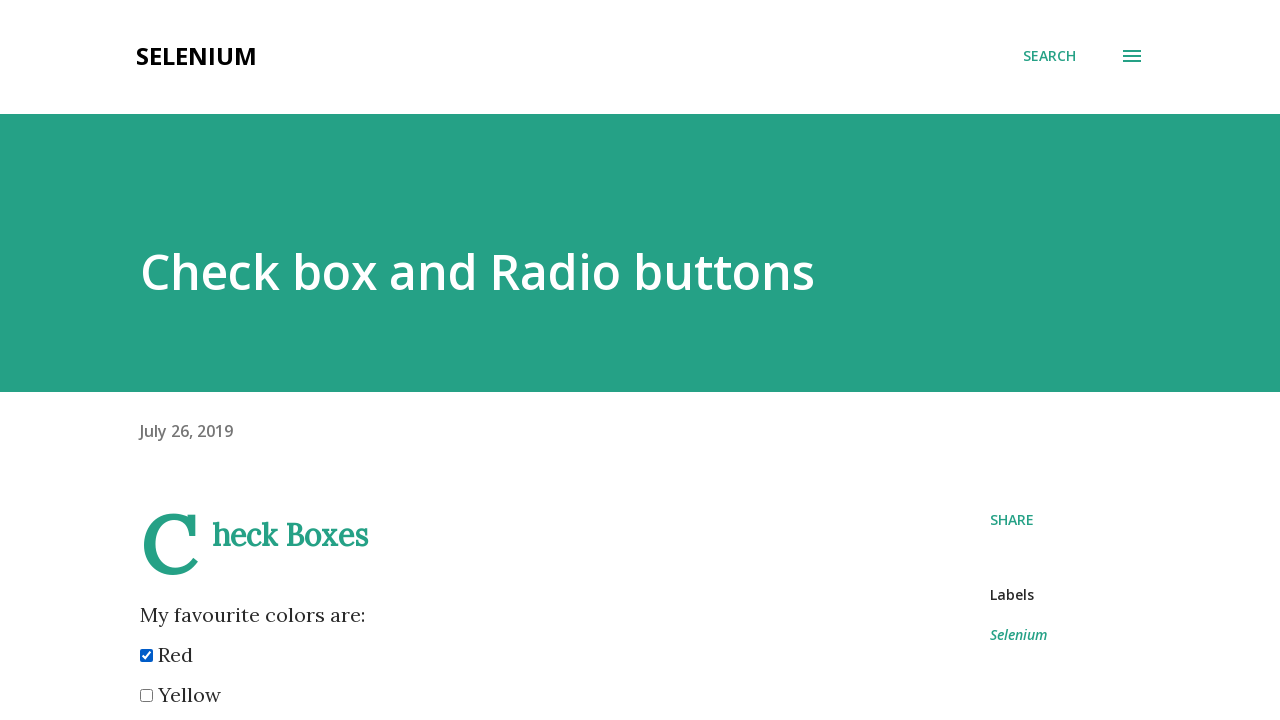

Clicked Blue checkbox at (146, 360) on input[name='color'][value='blue']
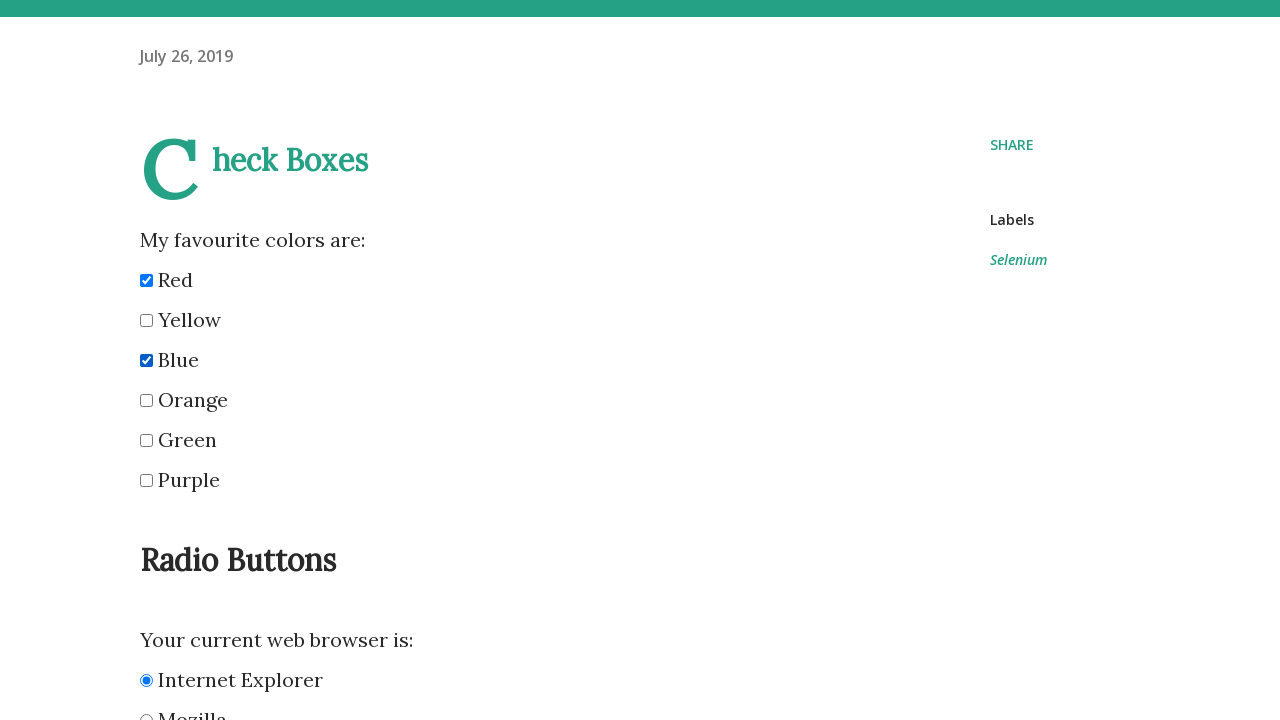

Clicked Orange checkbox at (146, 400) on input[name='color'][value='orange']
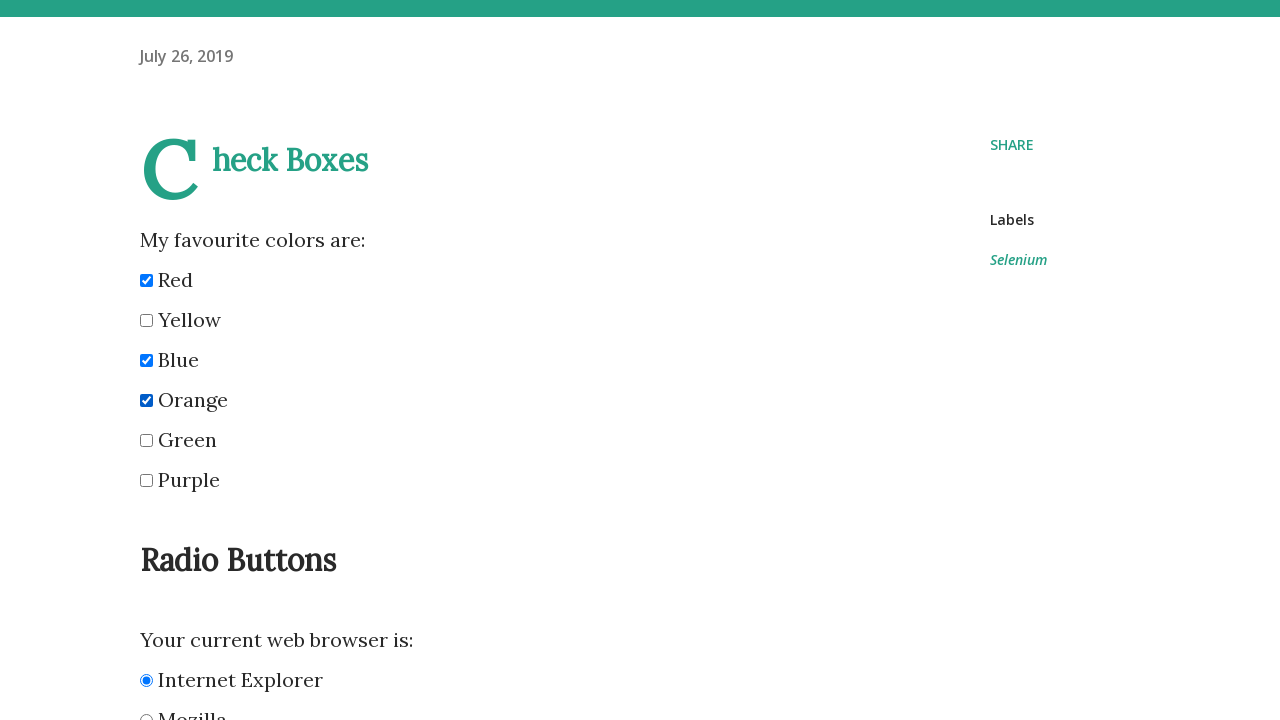

Verified Red checkbox is selected
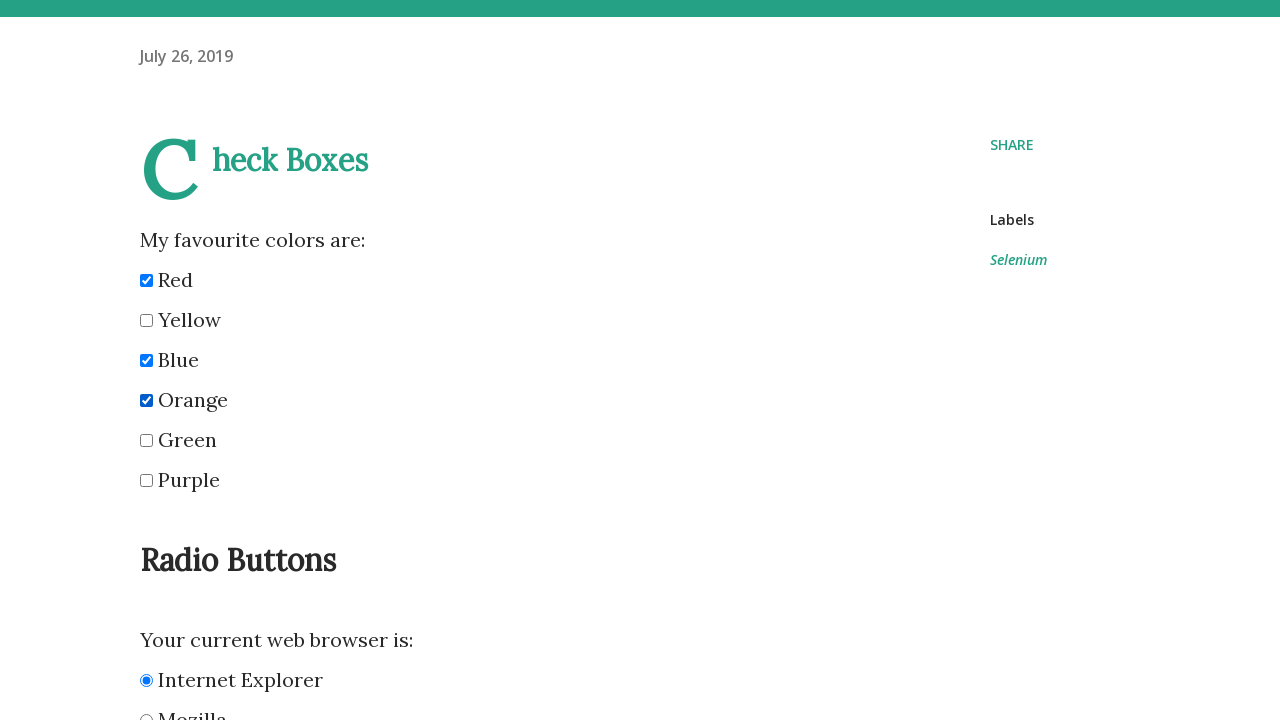

Verified Blue checkbox is selected
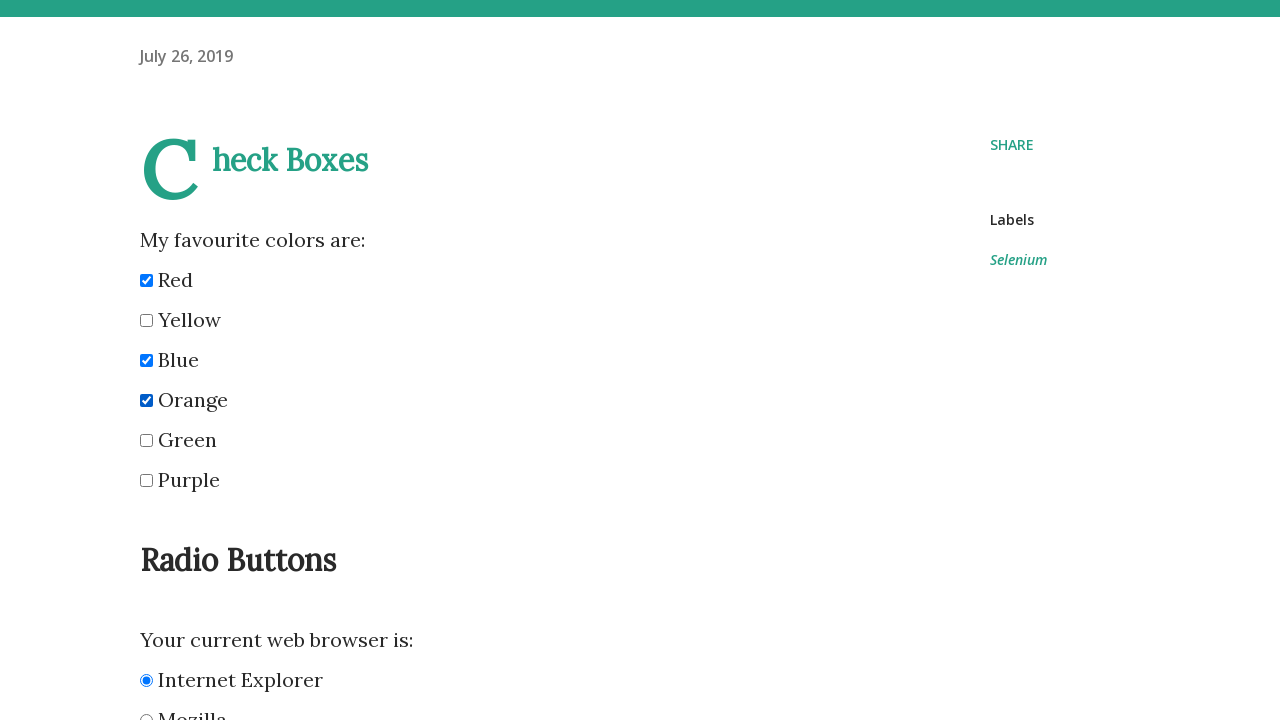

Verified Orange checkbox is selected
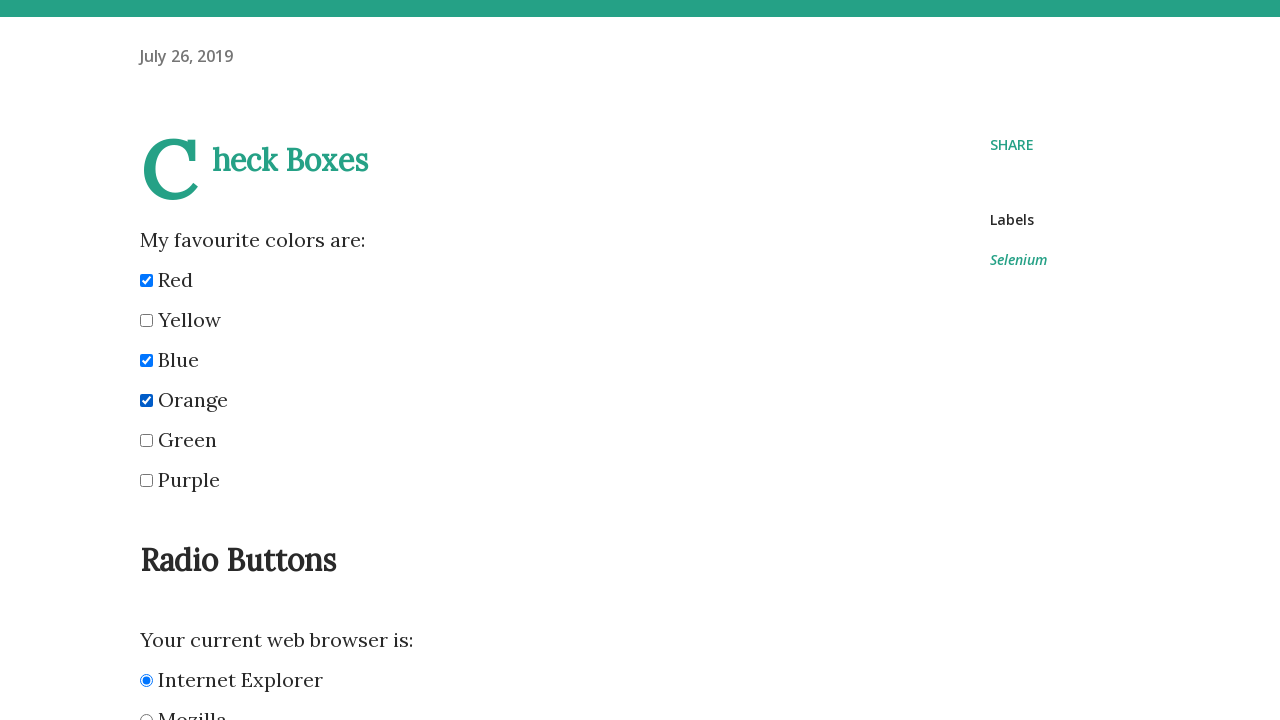

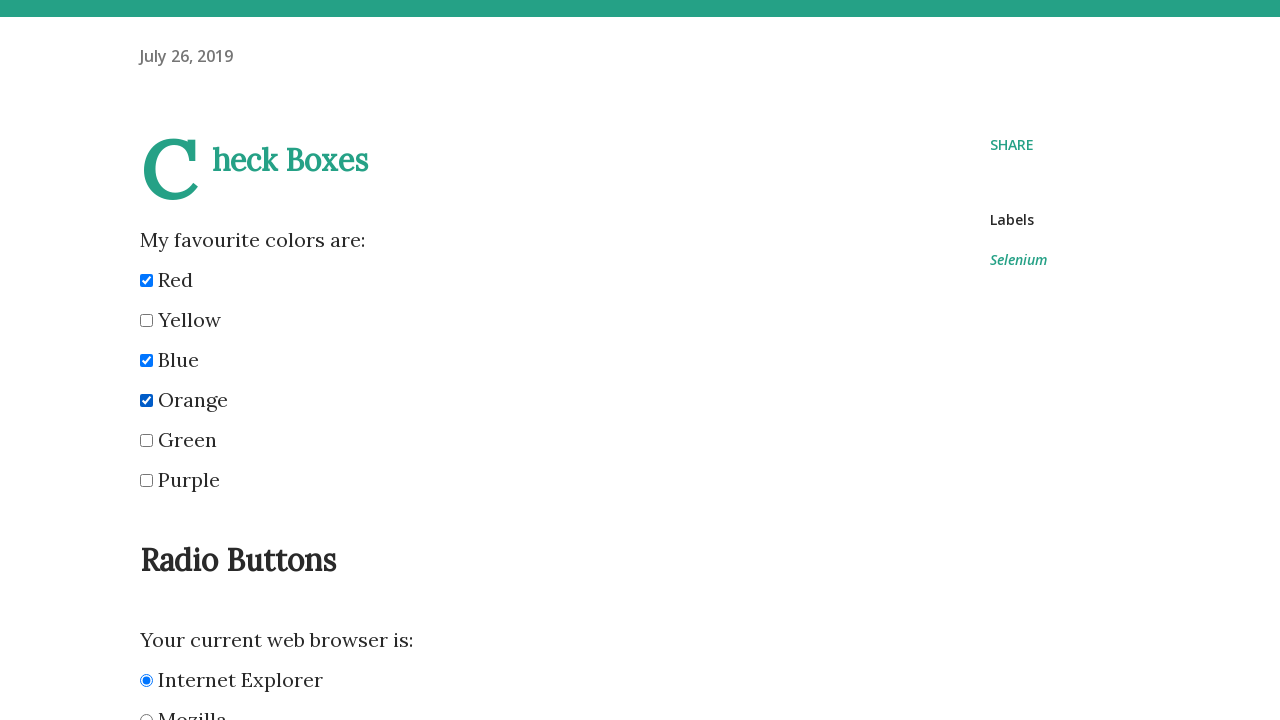